Tests scrolling down the page using JavaScript on Guru99 website

Starting URL: https://www.guru99.com/execute-javascript-selenium-webdriver.html

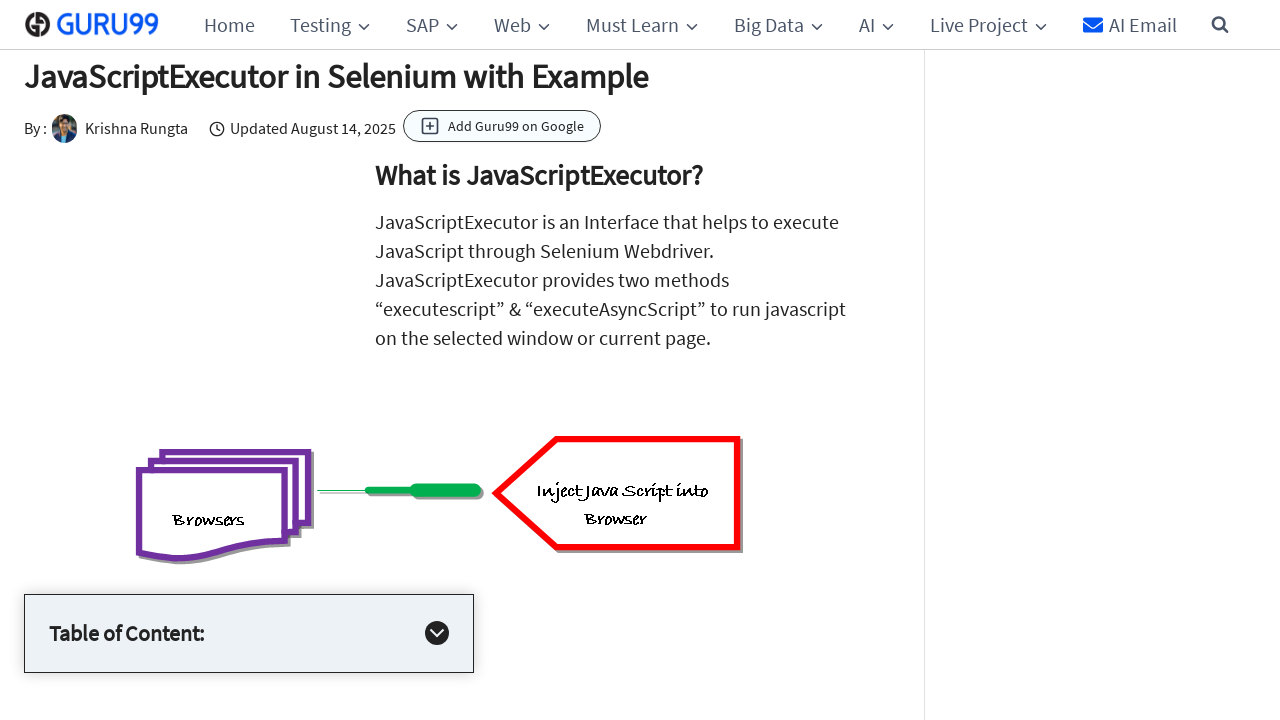

Executed JavaScript to scroll down 600 pixels using window.scrollBy()
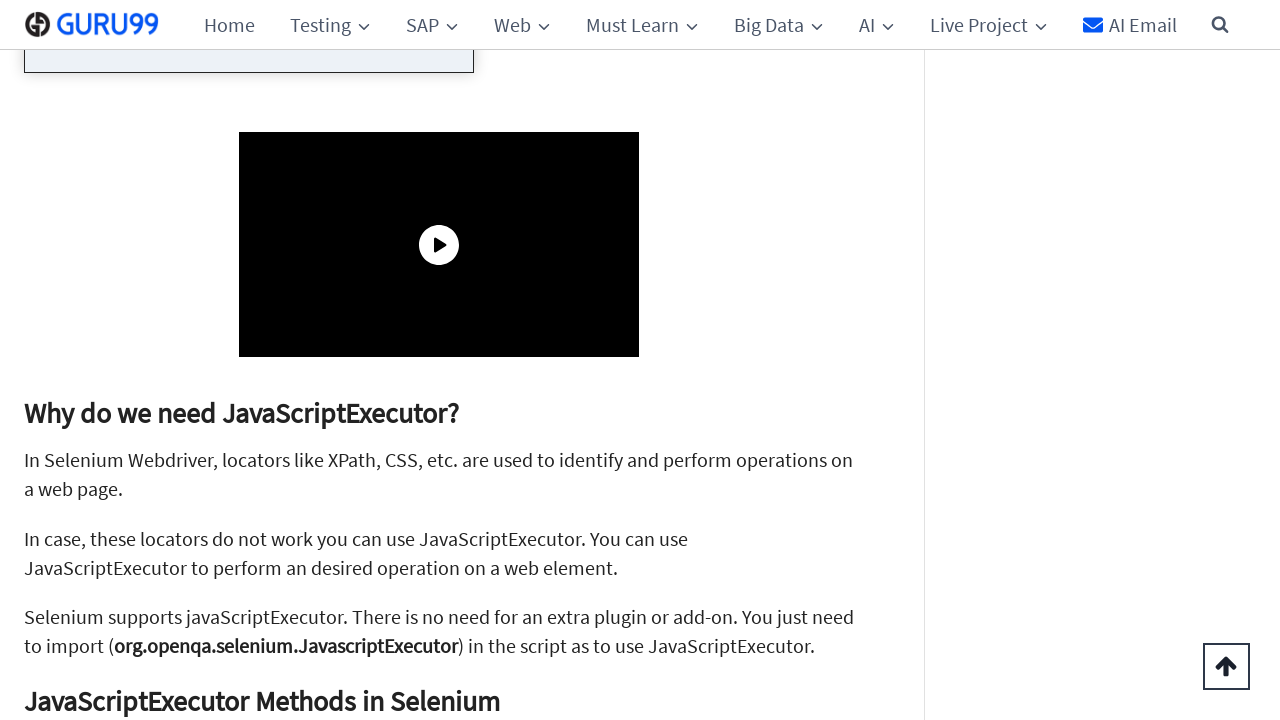

Waited 3 seconds to observe the scroll effect
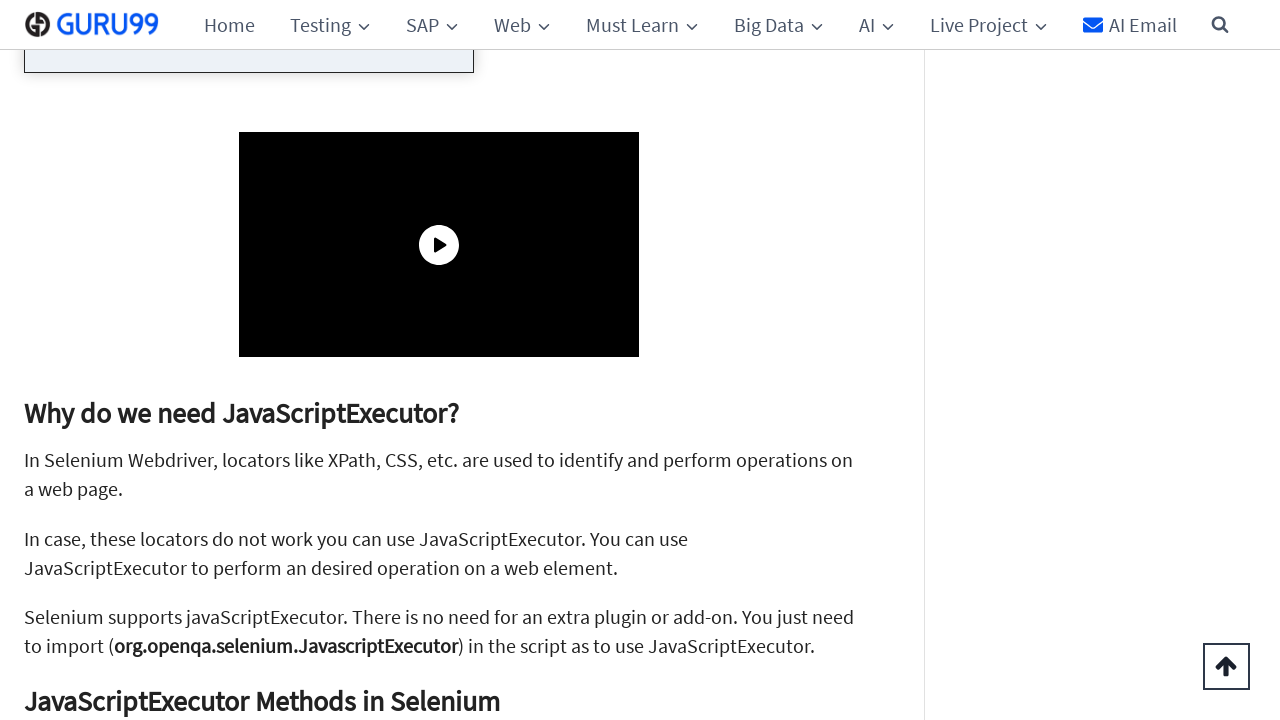

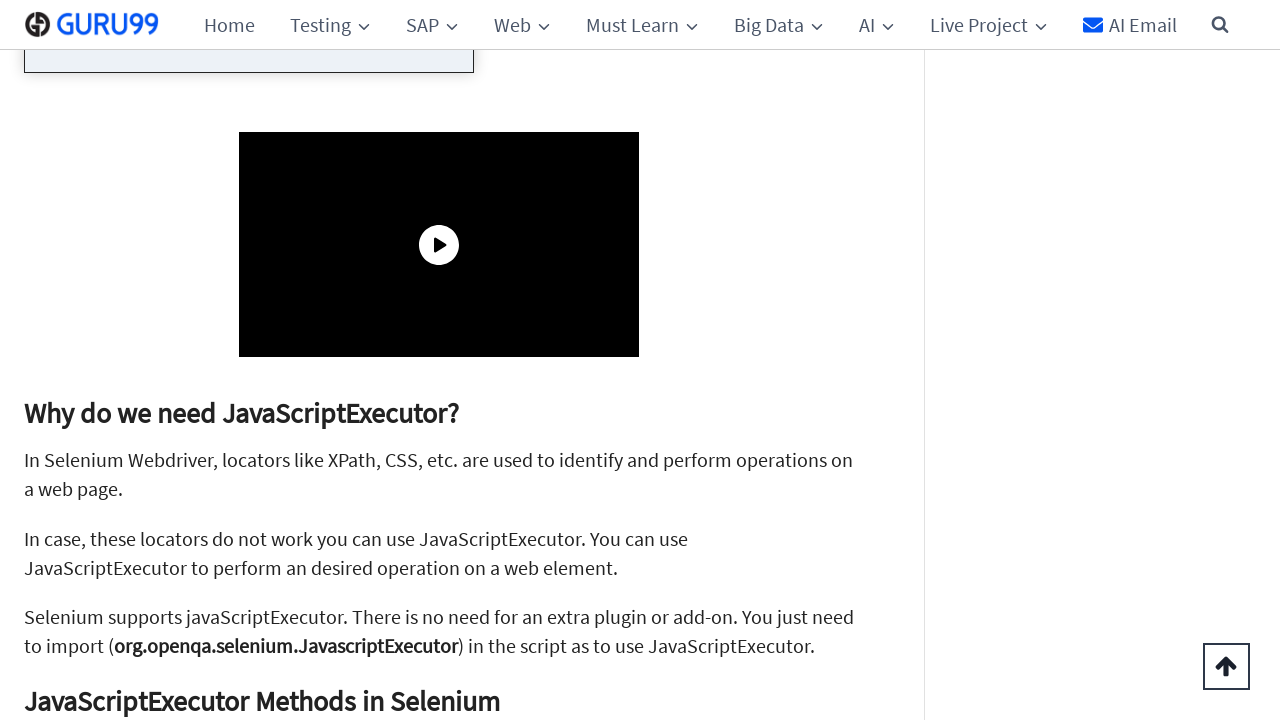